Navigates to a static site, clicks on a mouse button element, scrolls to an input field, and hovers over it

Starting URL: https://web-locators-static-site-qa.vercel.app

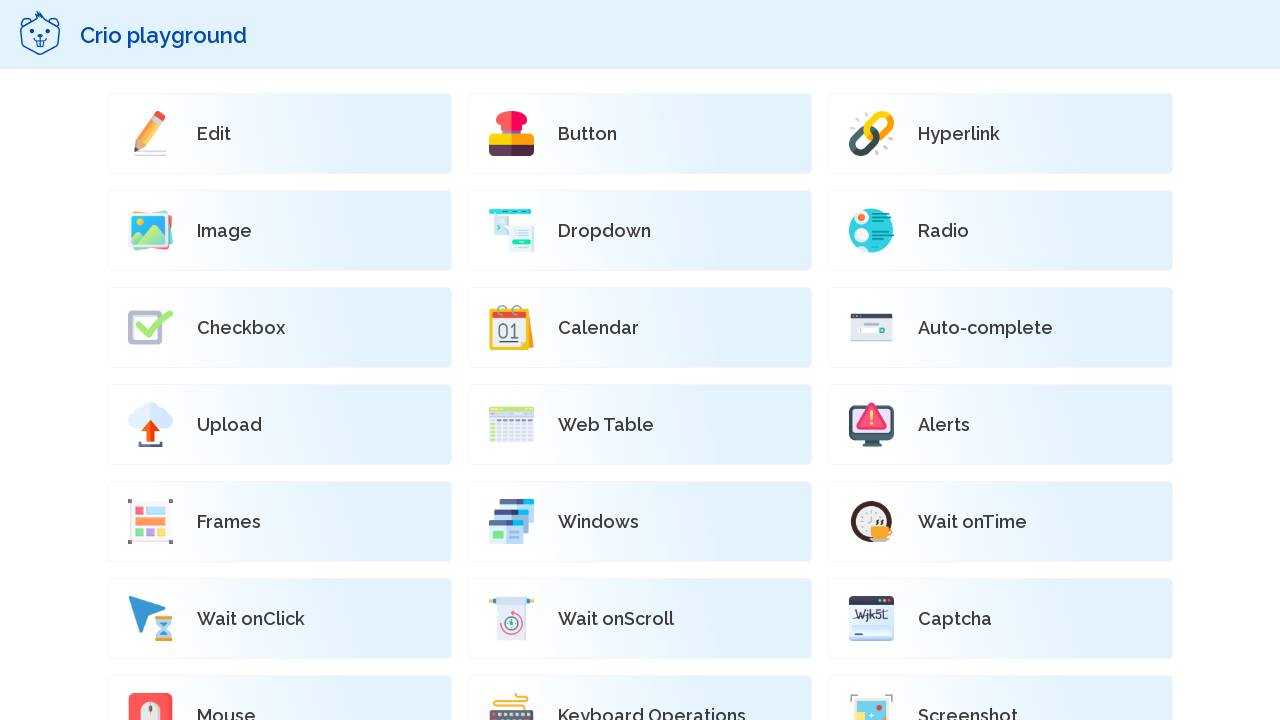

Clicked on the mouse button element at (279, 680) on xpath=//*[@id="root"]/div[2]/div/div[2]/div/div[19]/a/div
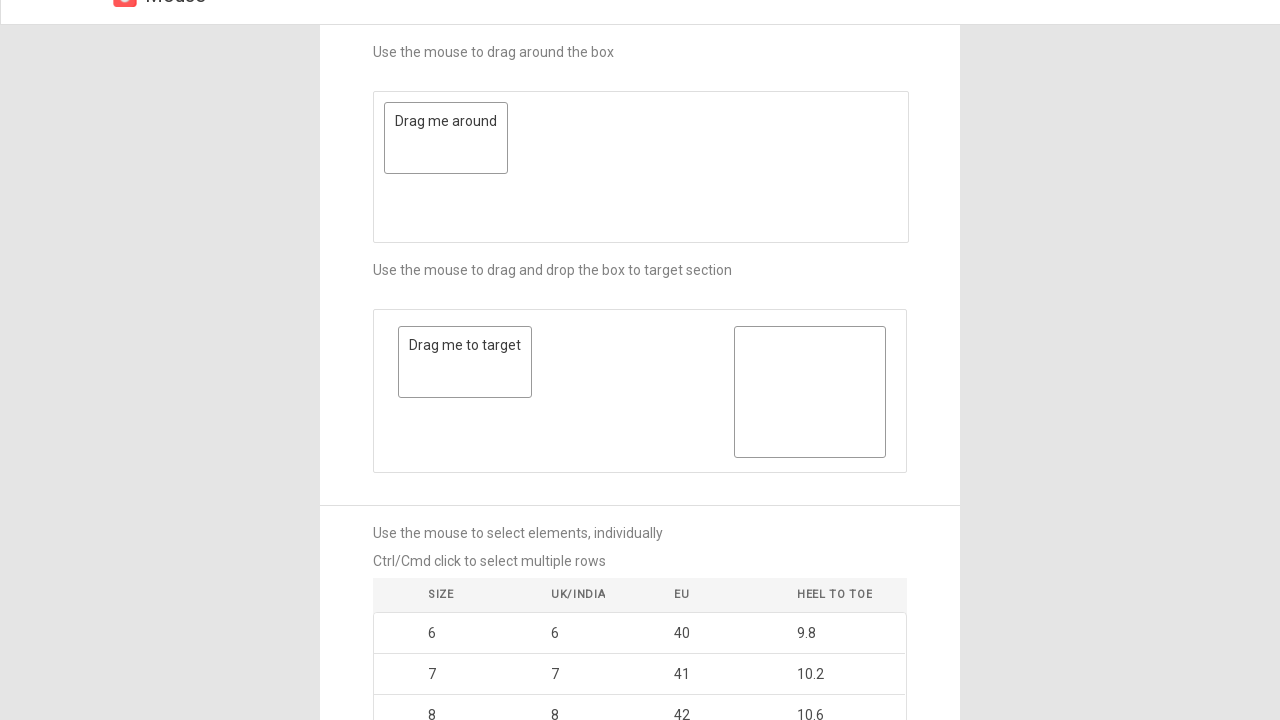

Waited 2 seconds for page to update
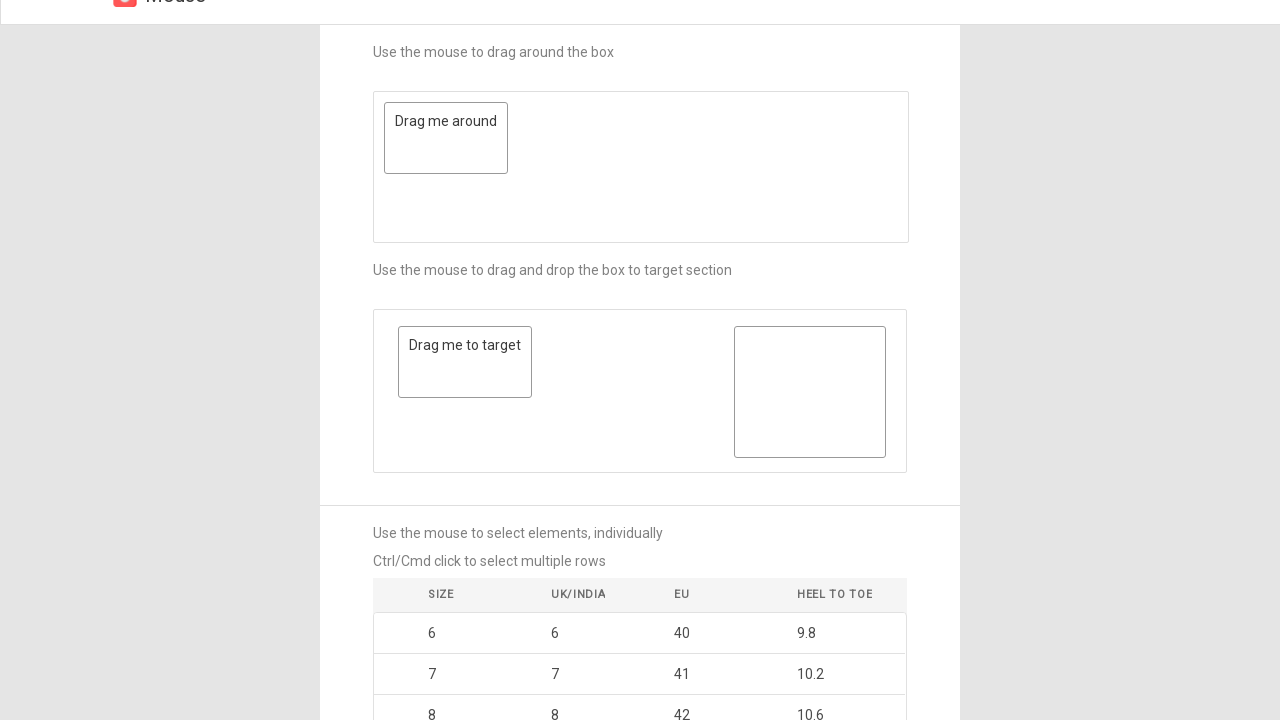

Located the input element
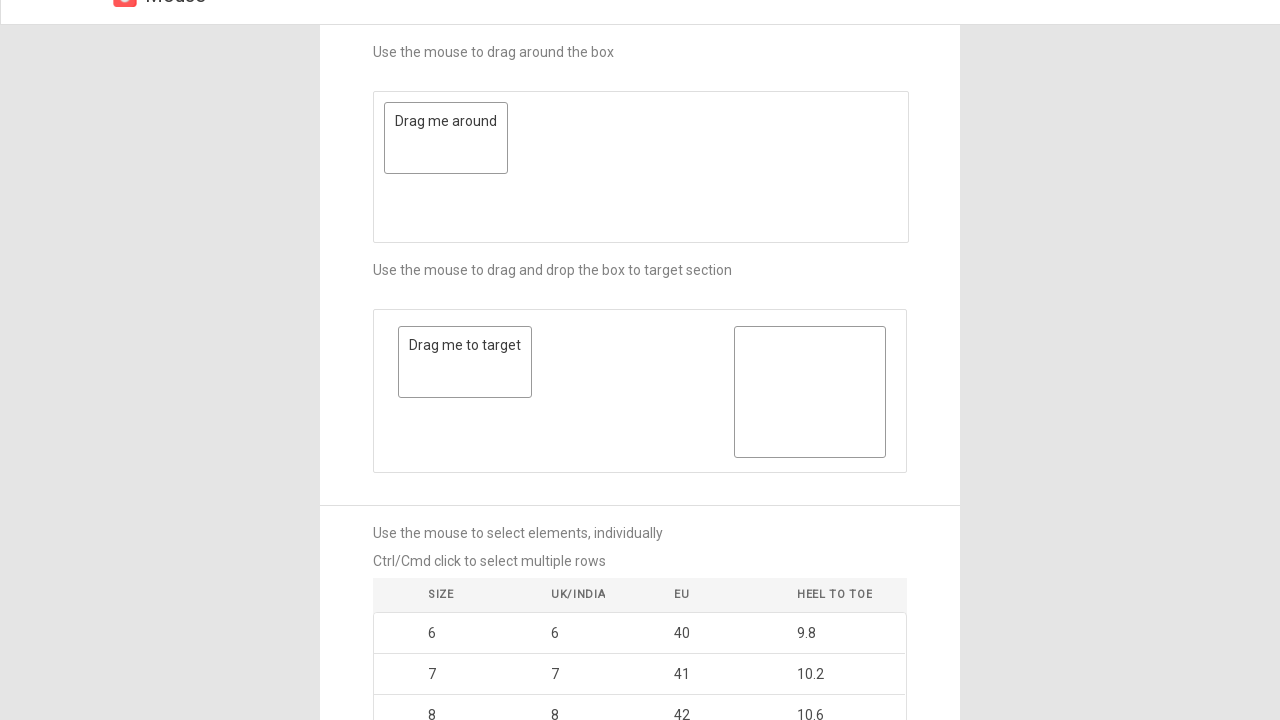

Scrolled to the input element
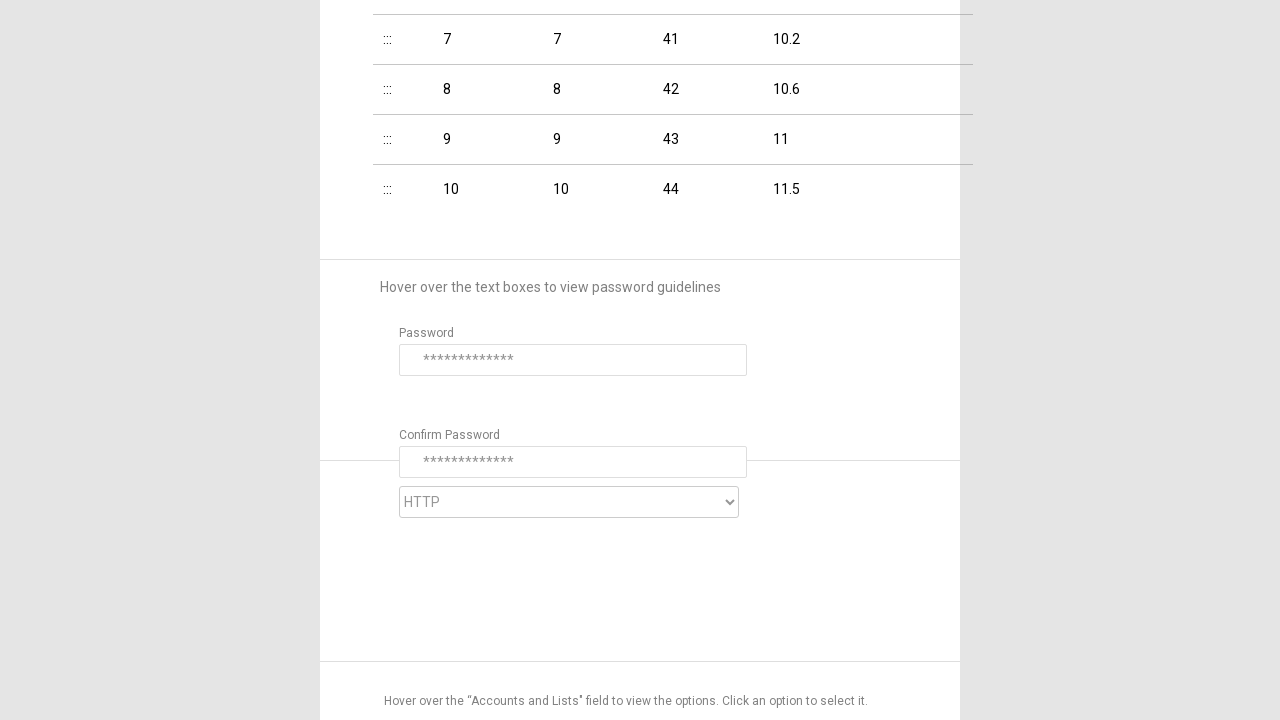

Hovered over the input element at (573, 360) on xpath=//*[@id="root"]/div/div[3]/div[2]/div[4]/input[1]
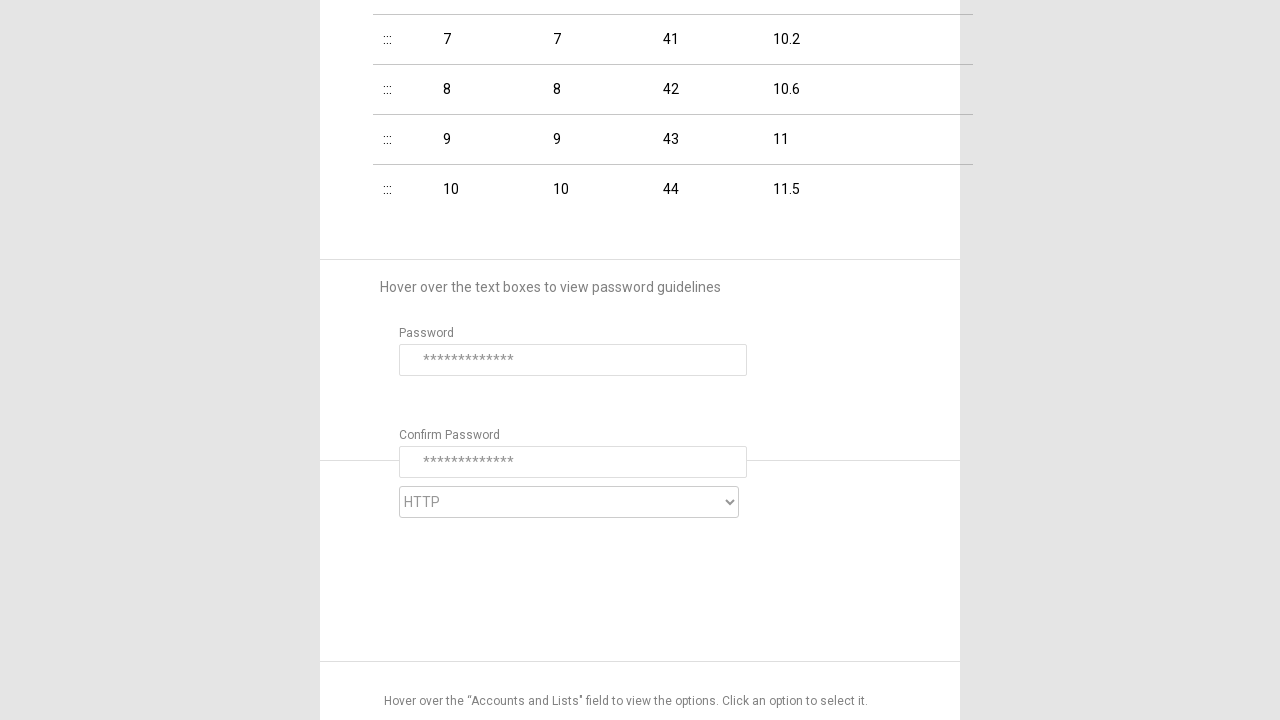

Waited 2 seconds to observe the hover effect
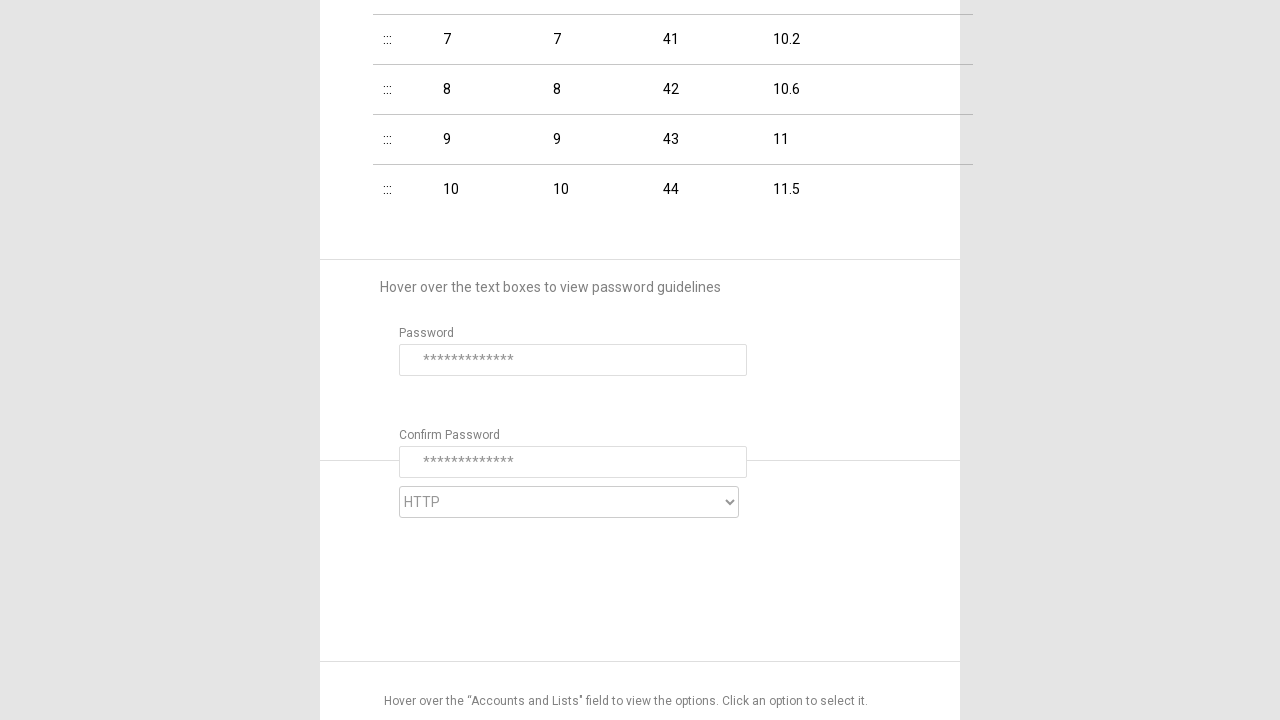

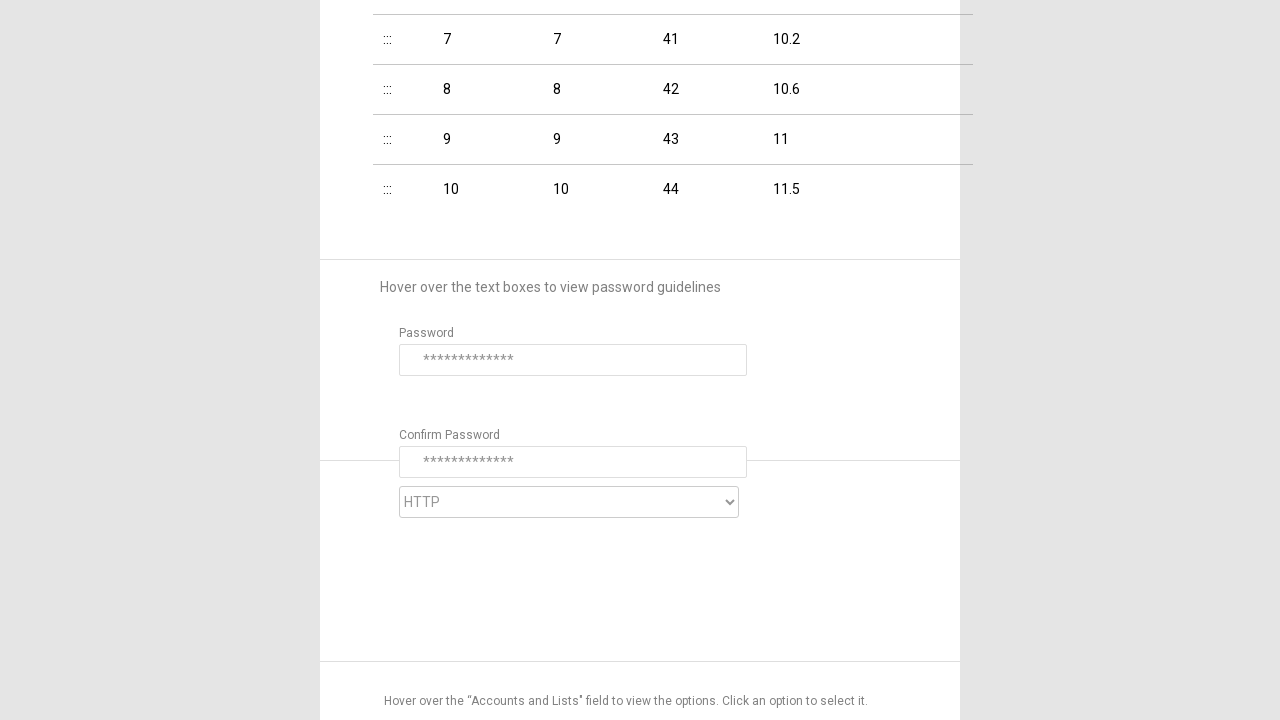